Clicks the Cheese radio button and verifies that it becomes selected while Milk and Butter are deselected

Starting URL: https://echoecho.com/htmlforms10.htm

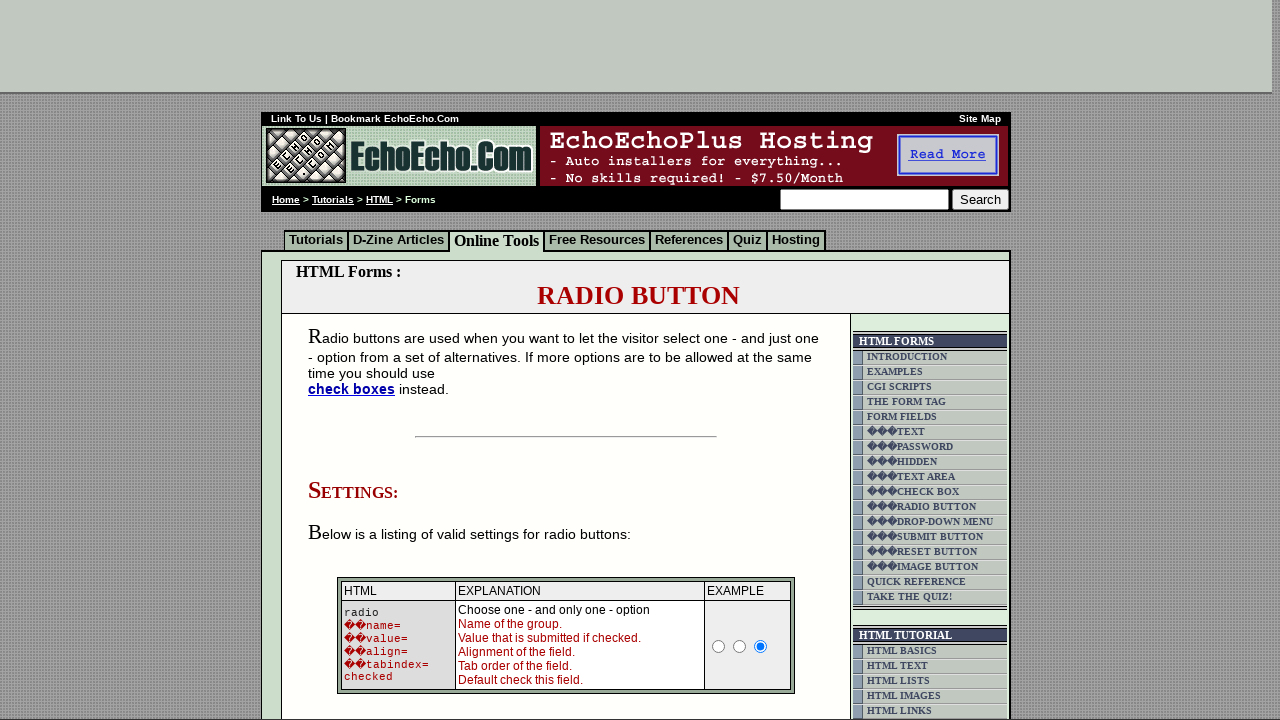

Navigated to HTML forms page
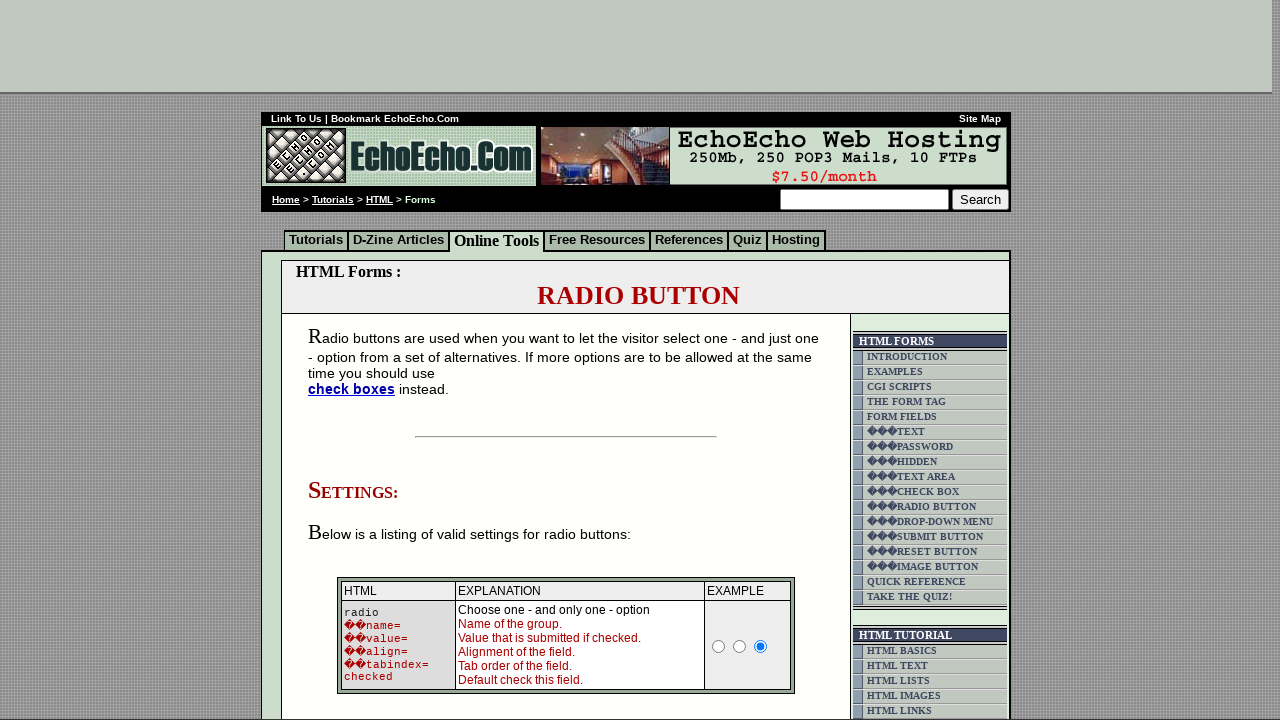

Scrolled Cheese radio button into view
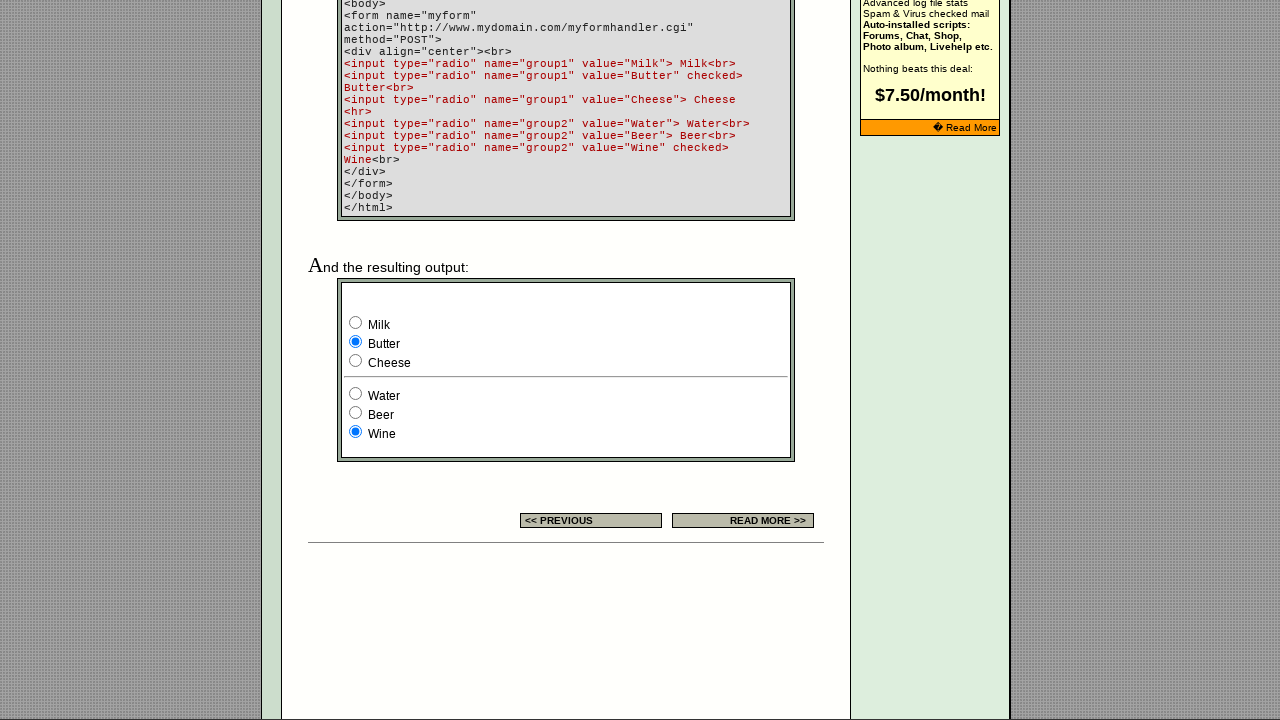

Clicked the Cheese radio button at (356, 360) on xpath=//input[@value='Cheese']
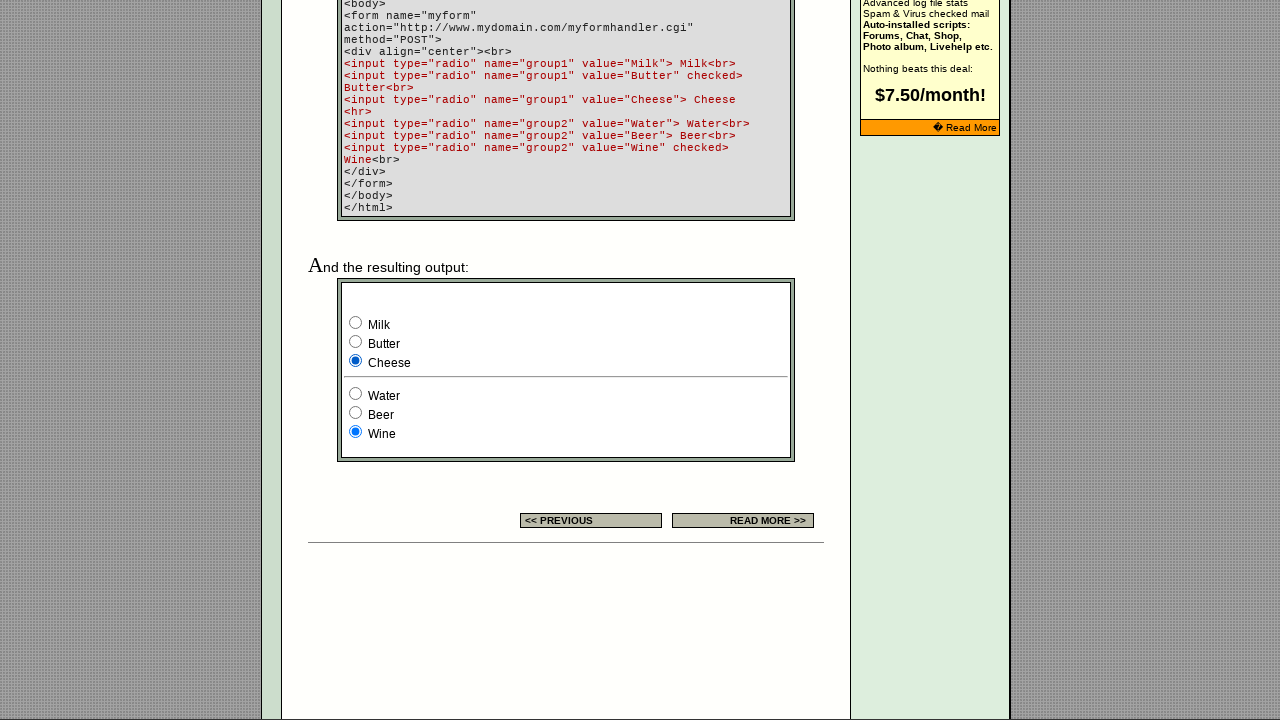

Verified that Milk radio button is deselected
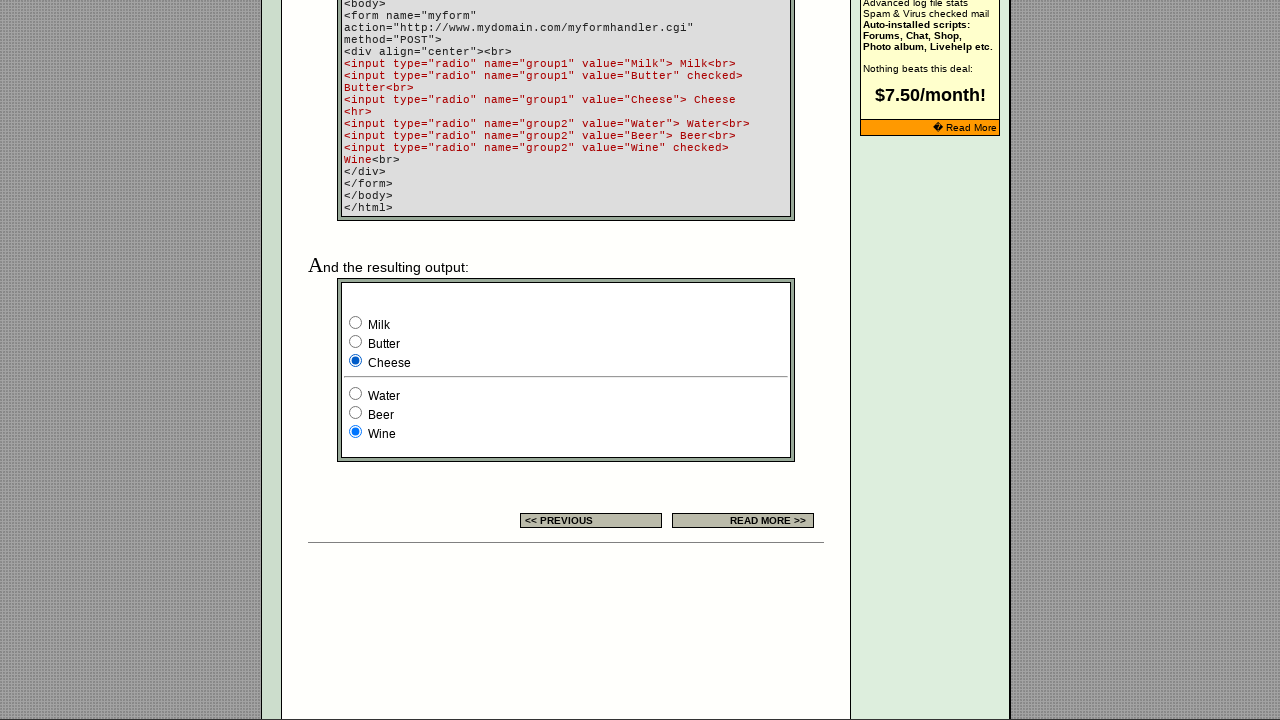

Verified that Butter radio button is deselected
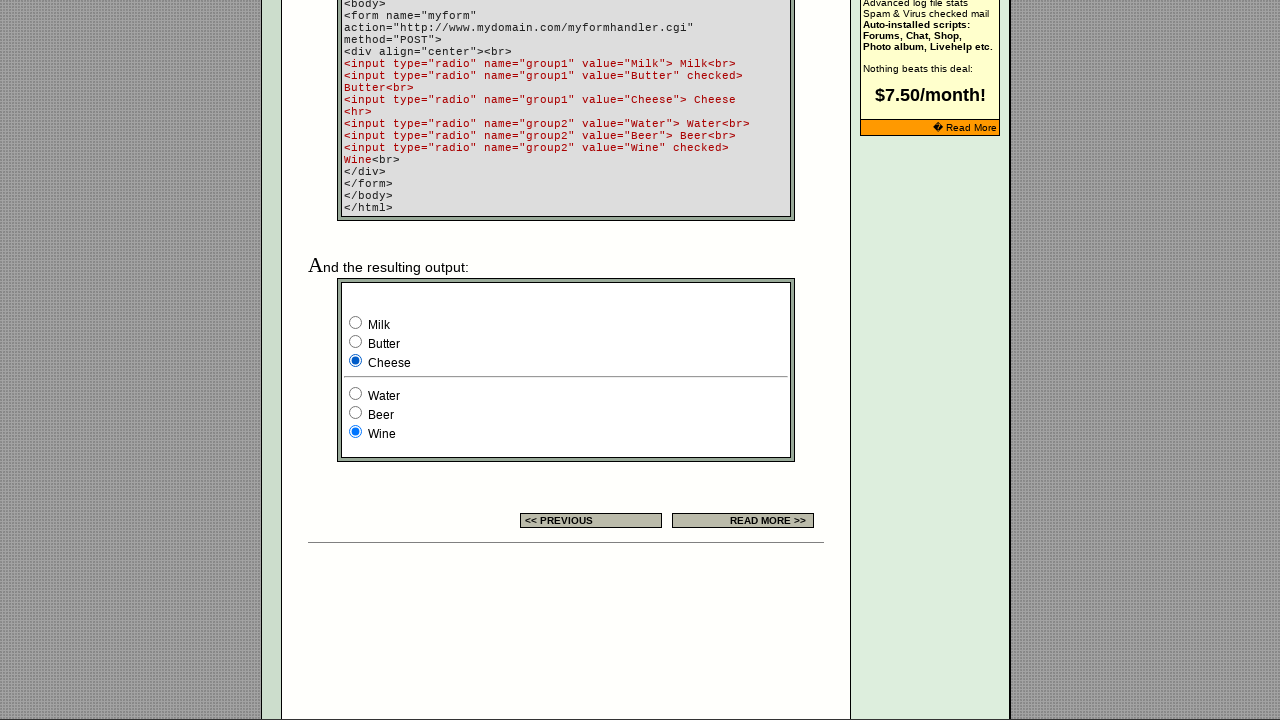

Verified that Cheese radio button is selected
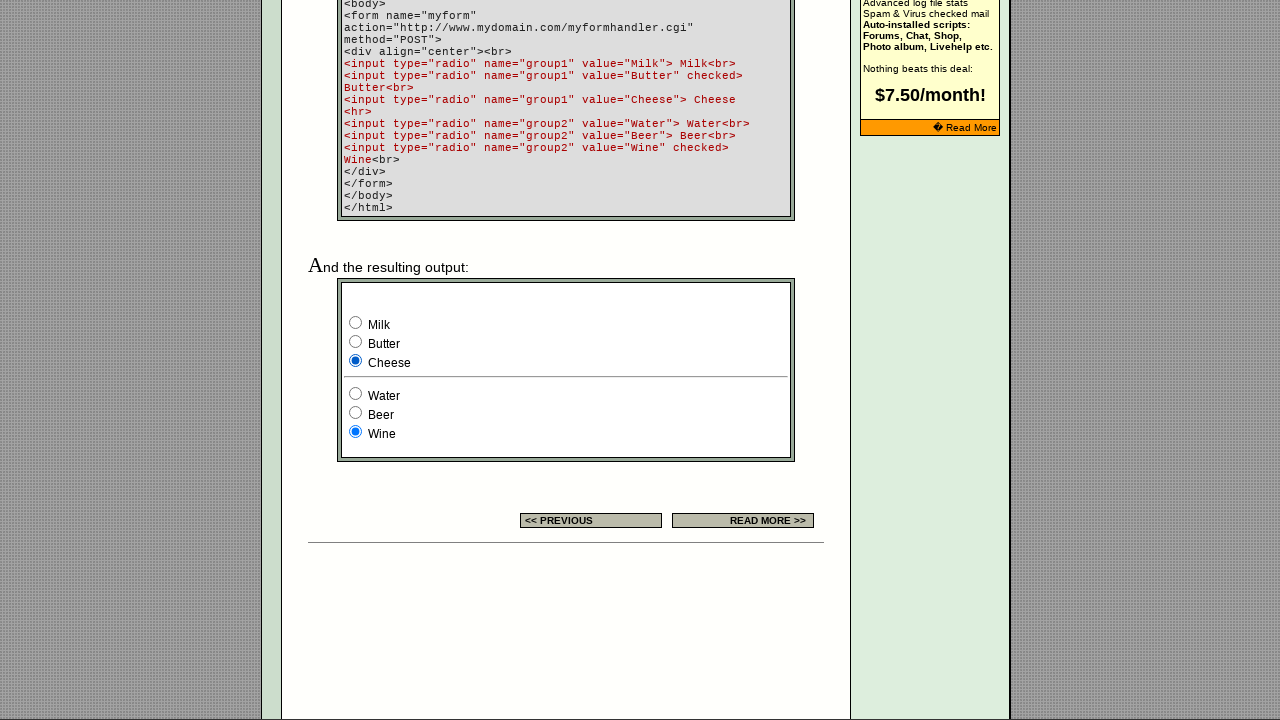

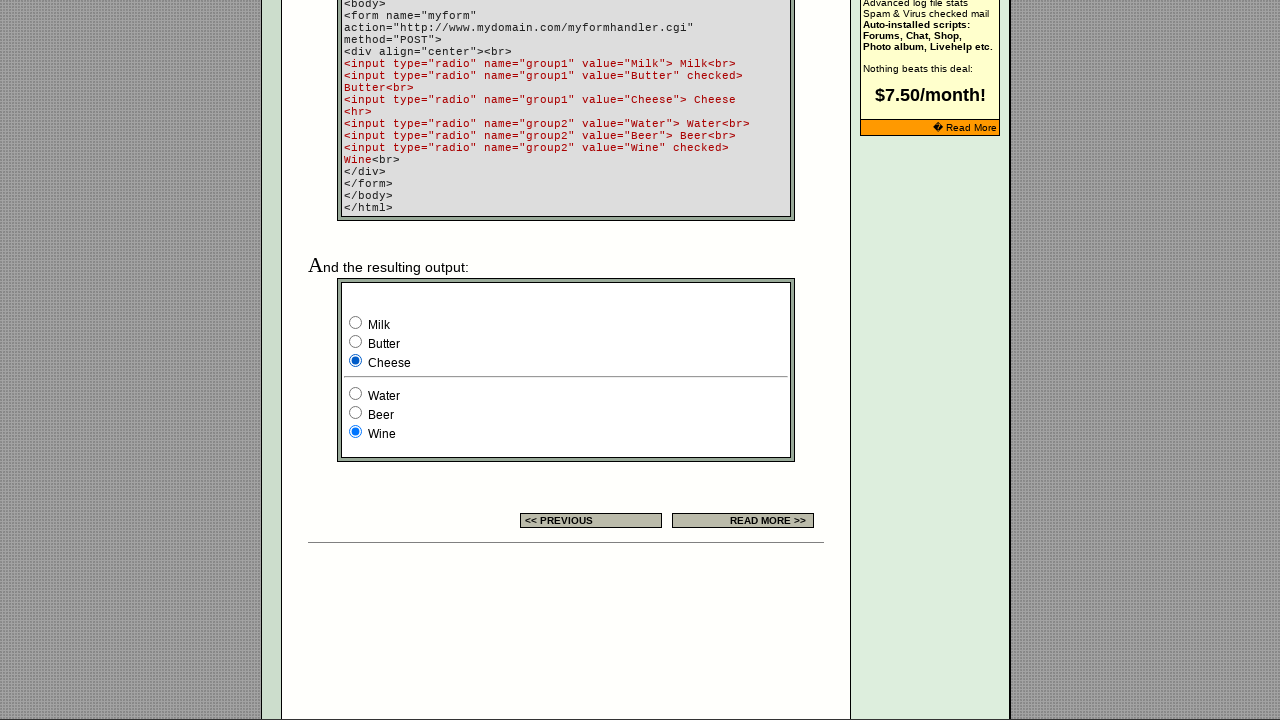